Verifies that the lead form title displays "Empieza a Aprender Inglés" on the Open English staging site

Starting URL: https://www.stg.openenglish.com/

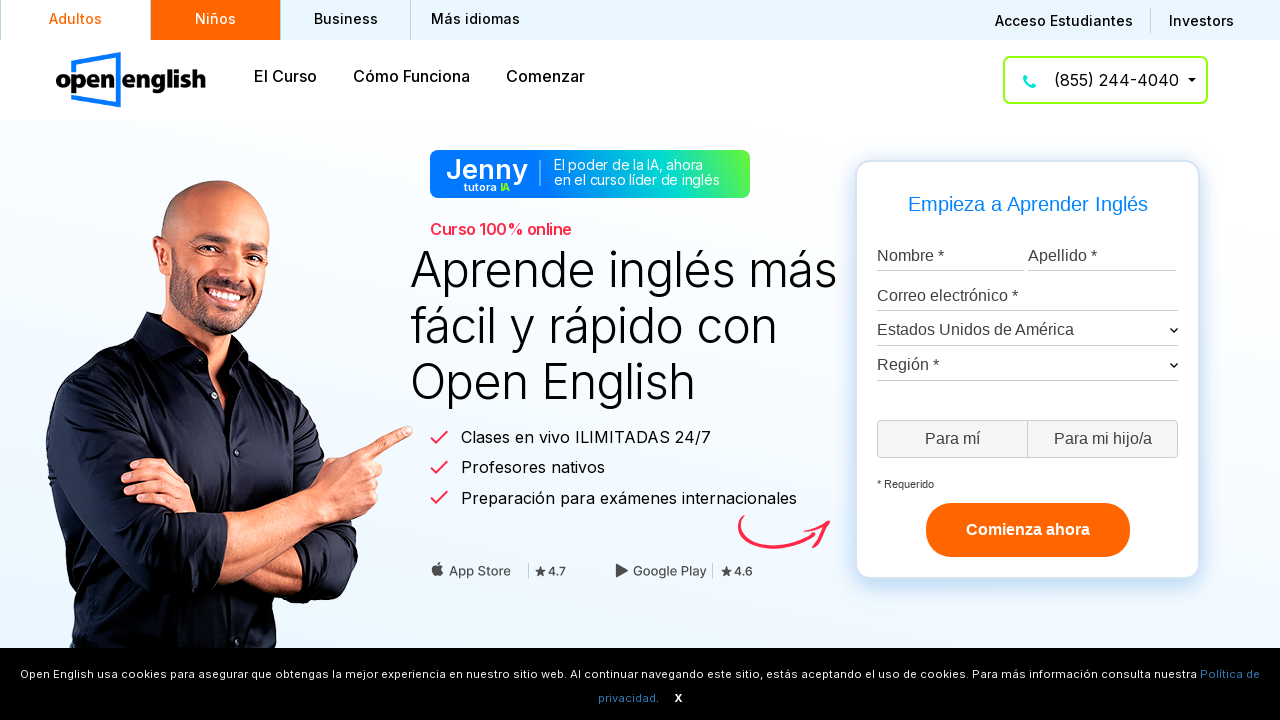

Located the leadform title element with ID 'leadform-title'
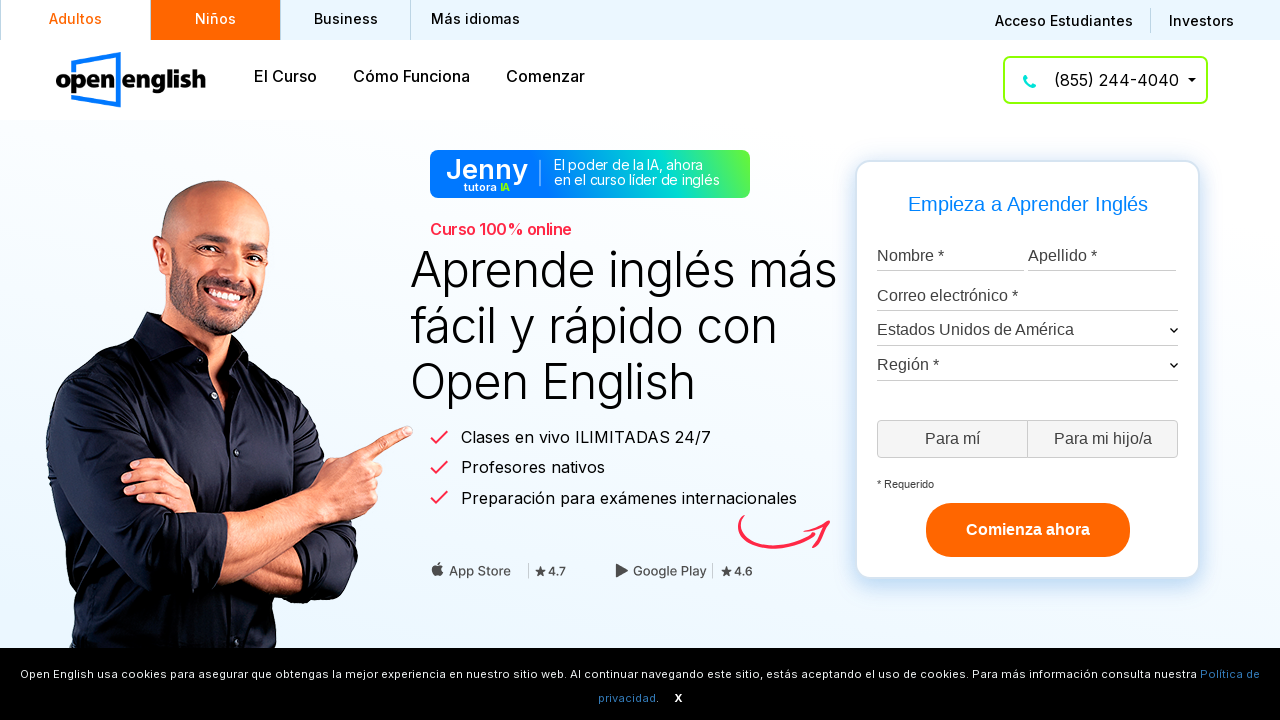

Waited for leadform title element to be visible
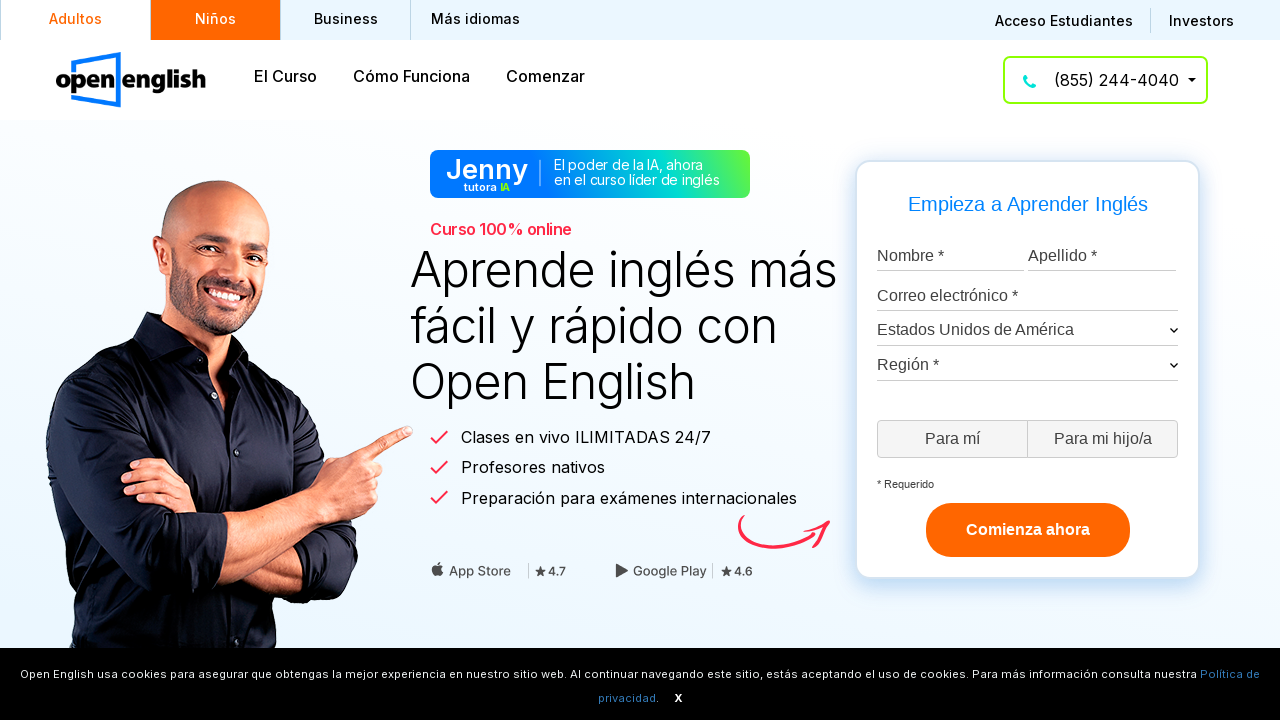

Verified leadform title displays 'Empieza a Aprender Inglés'
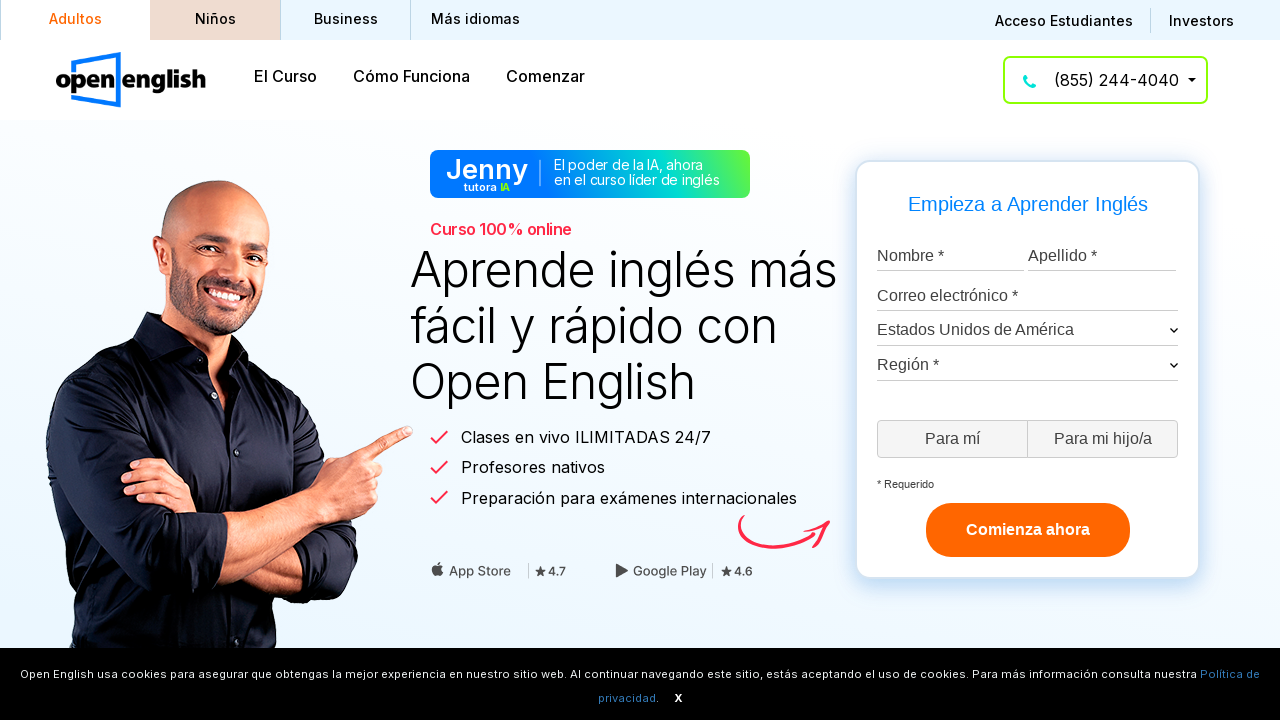

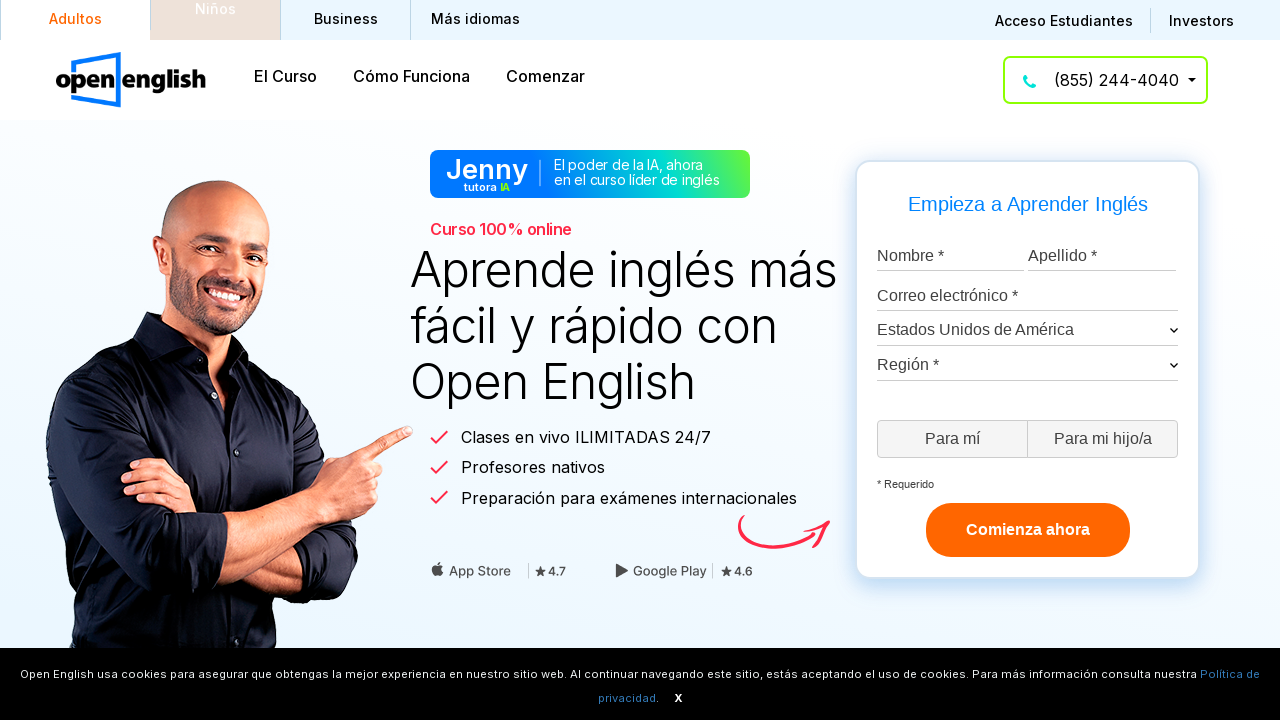